Tests the Bank Manager Login functionality by clicking the Bank Manager Login button and verifying navigation to the manager page.

Starting URL: https://www.globalsqa.com/angularJs-protractor/BankingProject/#/login

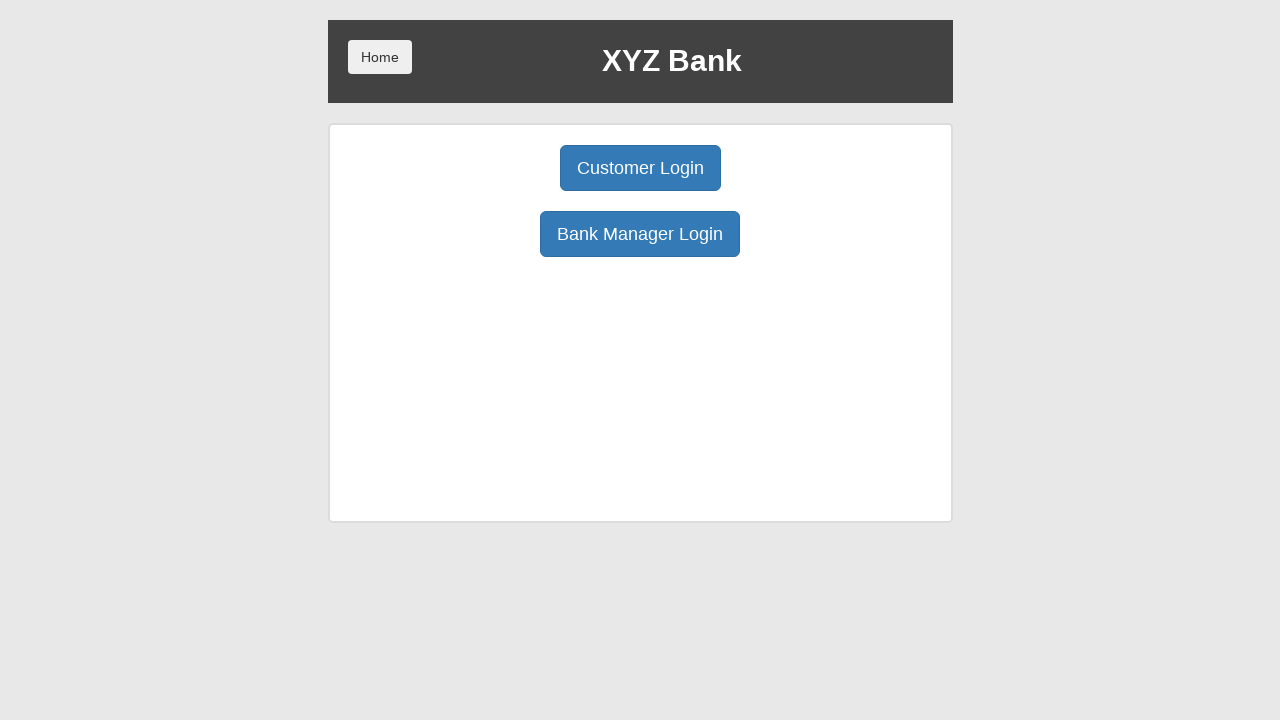

Clicked Bank Manager Login button at (640, 234) on button:has-text('Bank Manager Login')
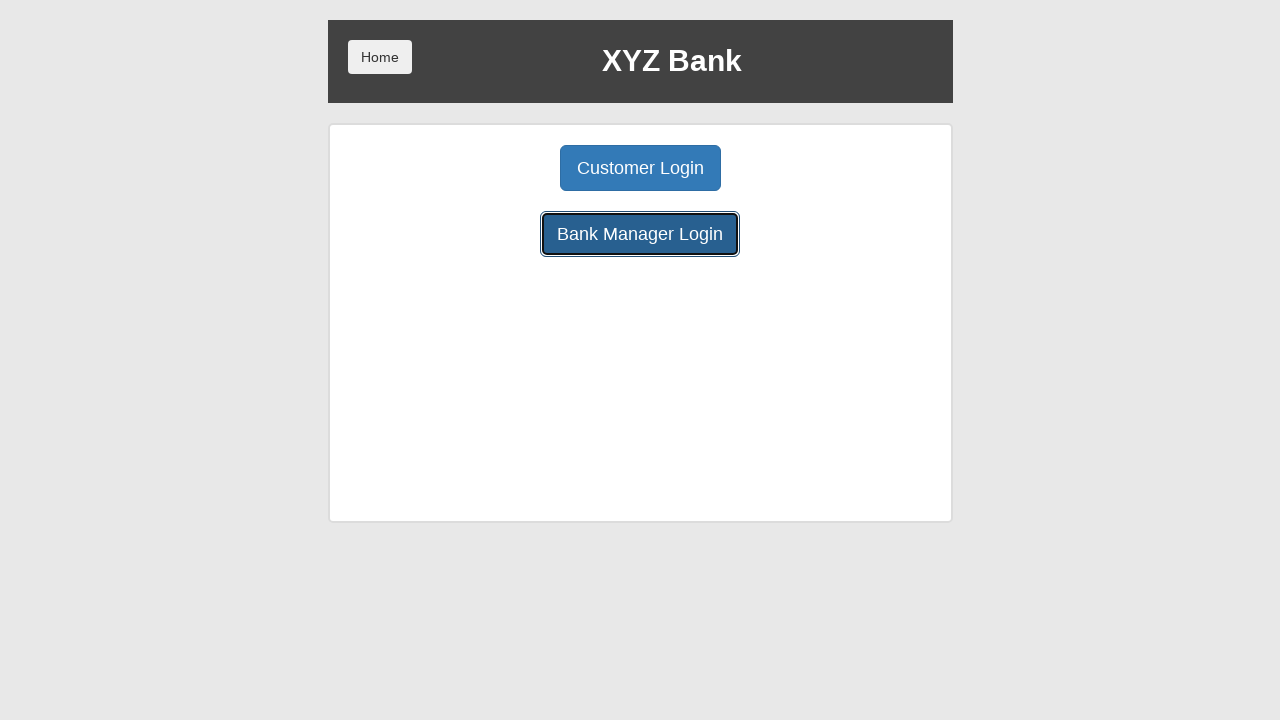

Successfully navigated to Bank Manager page
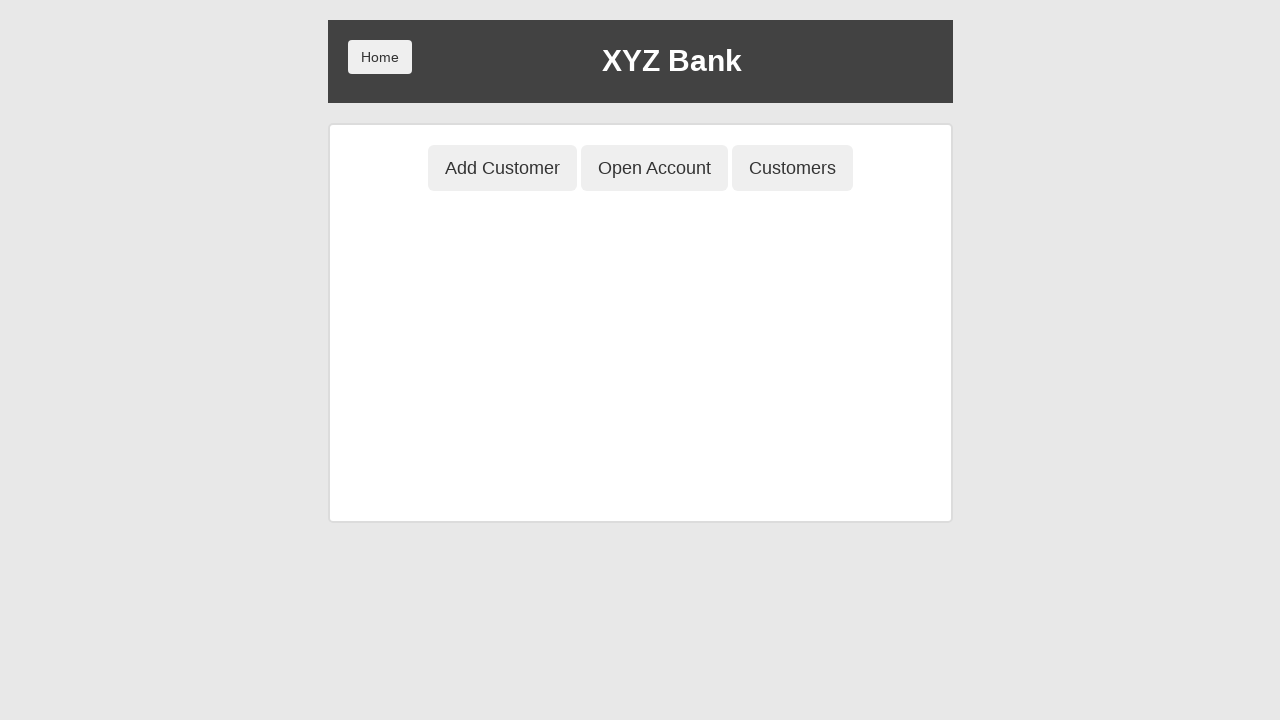

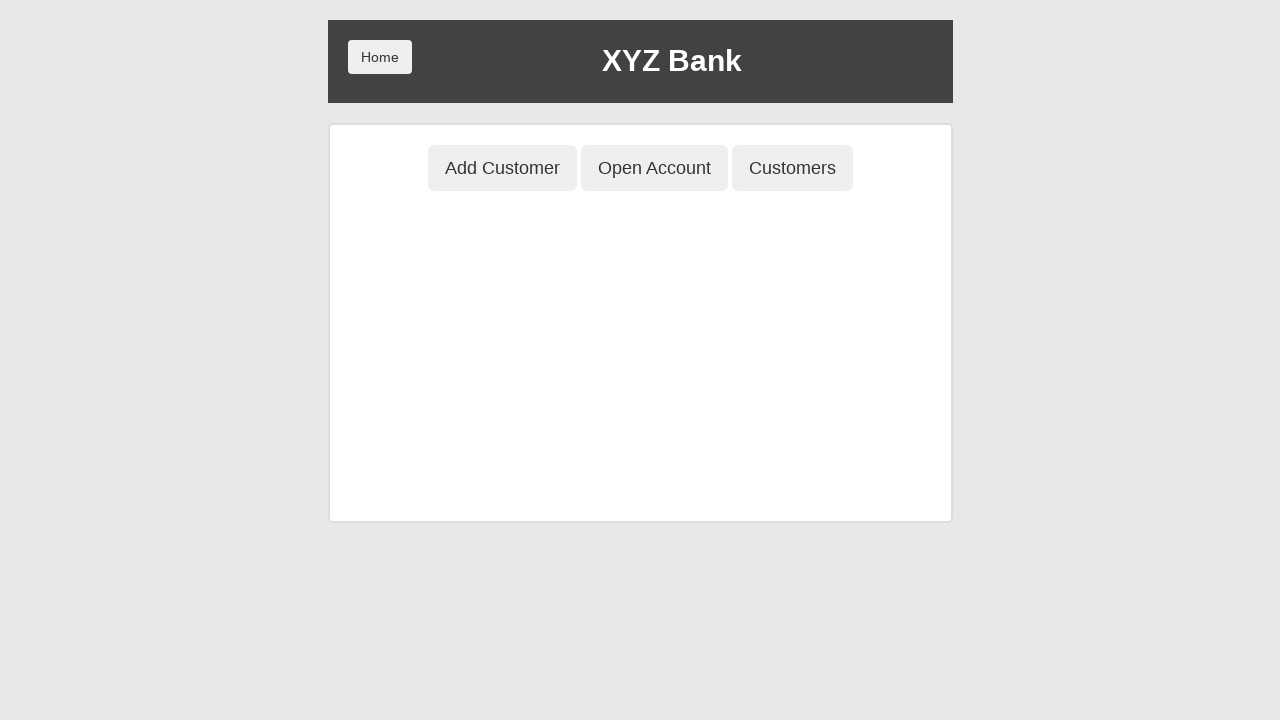